Tests table sorting functionality by clicking on a column header and verifying that the data is sorted correctly

Starting URL: https://rahulshettyacademy.com/seleniumPractise/#/offers

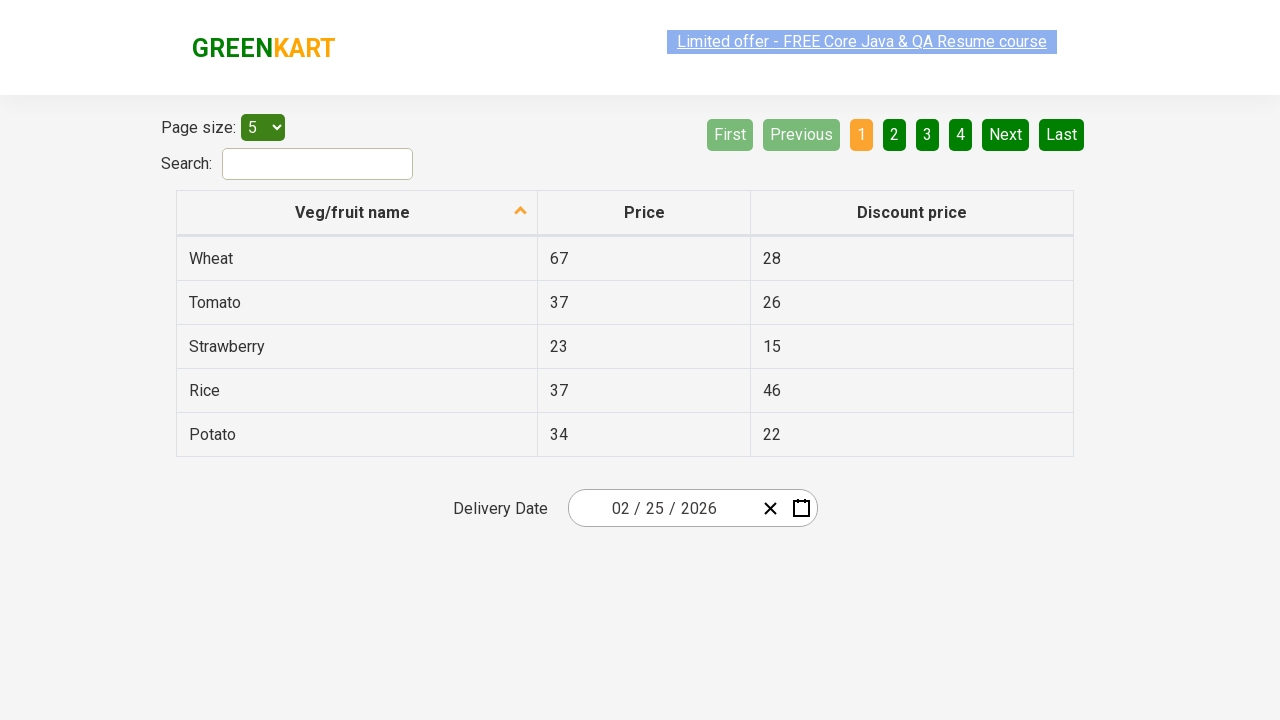

Clicked on first column header to trigger sorting at (357, 213) on xpath=//tr/th[1]
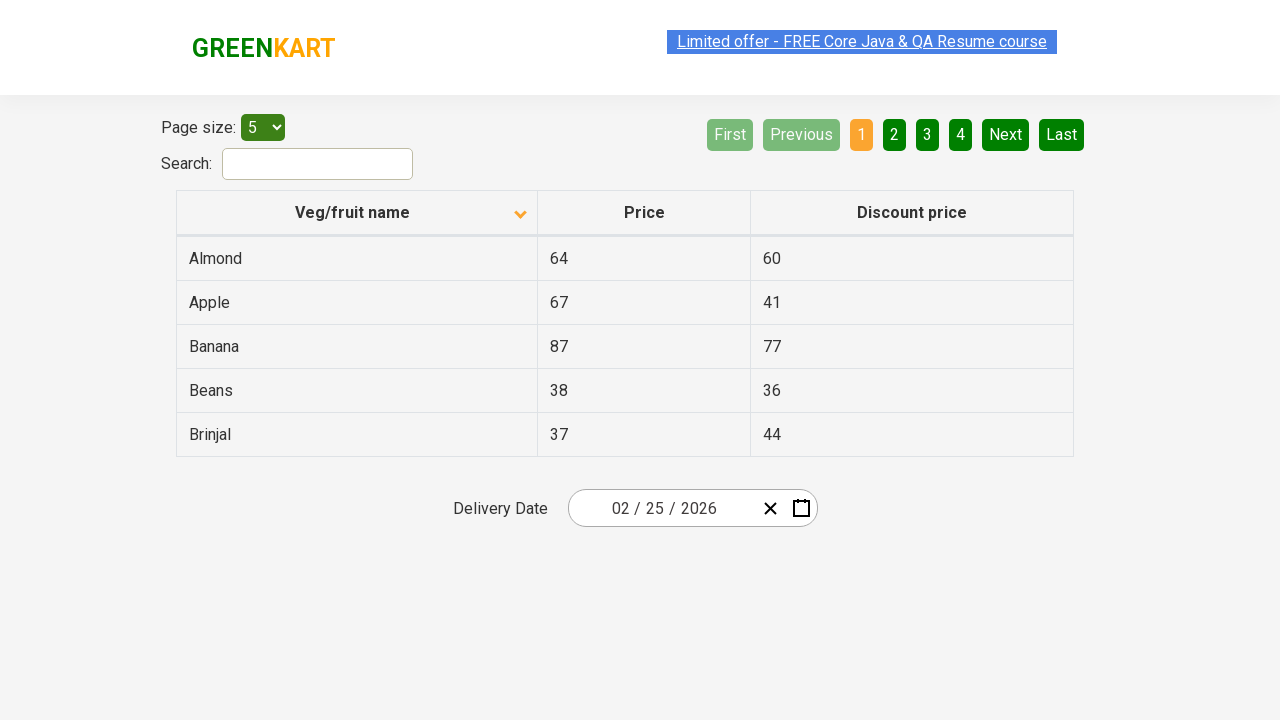

Waited 500ms for sorting to complete
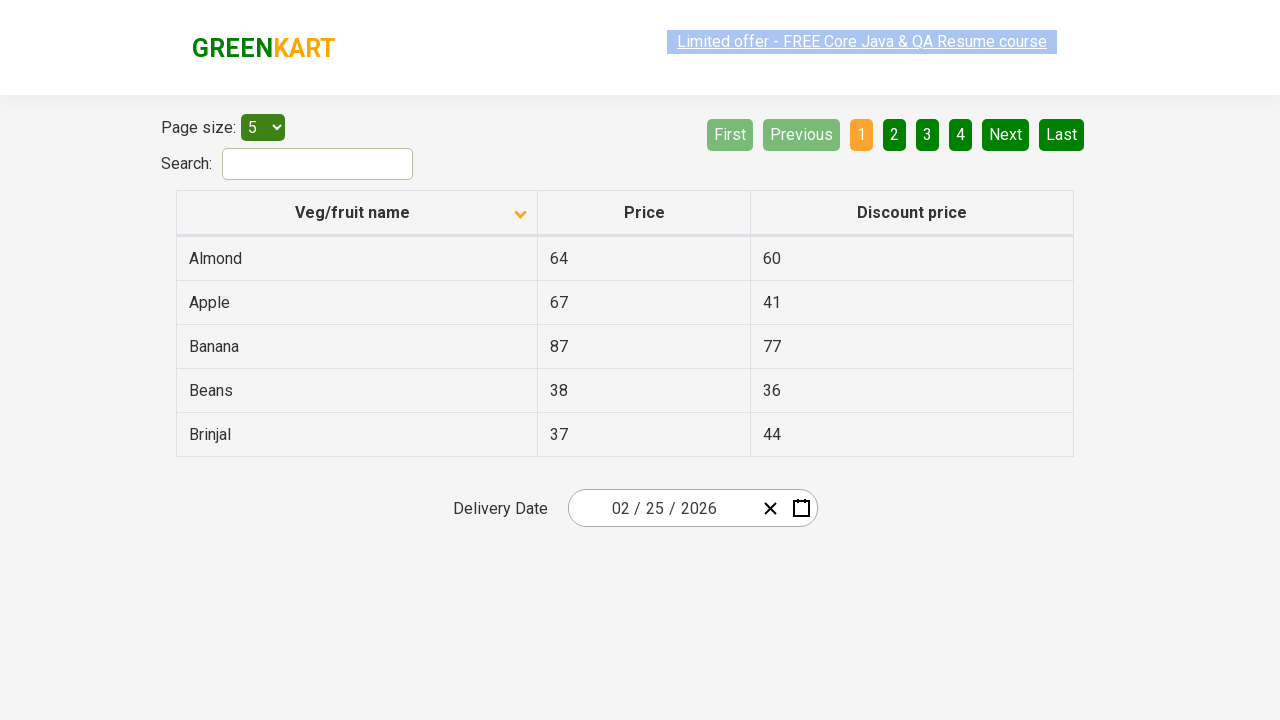

Retrieved all elements from the first column
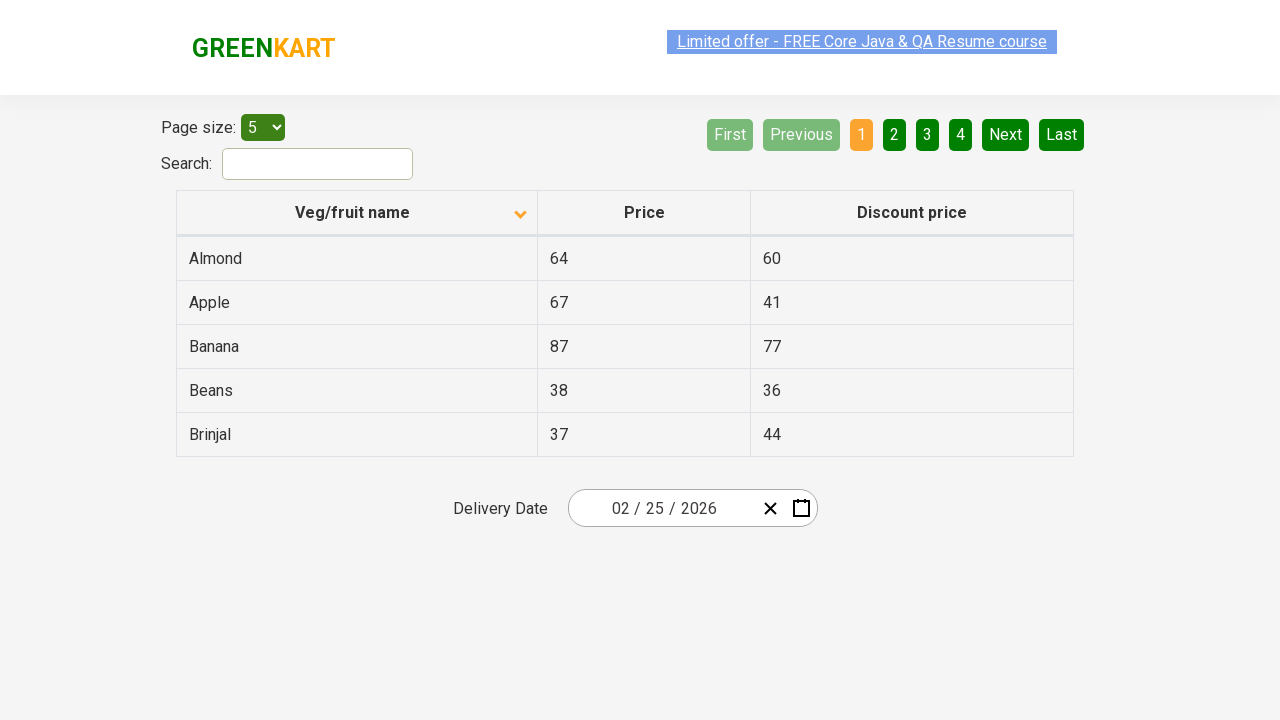

Extracted text content from 5 column elements
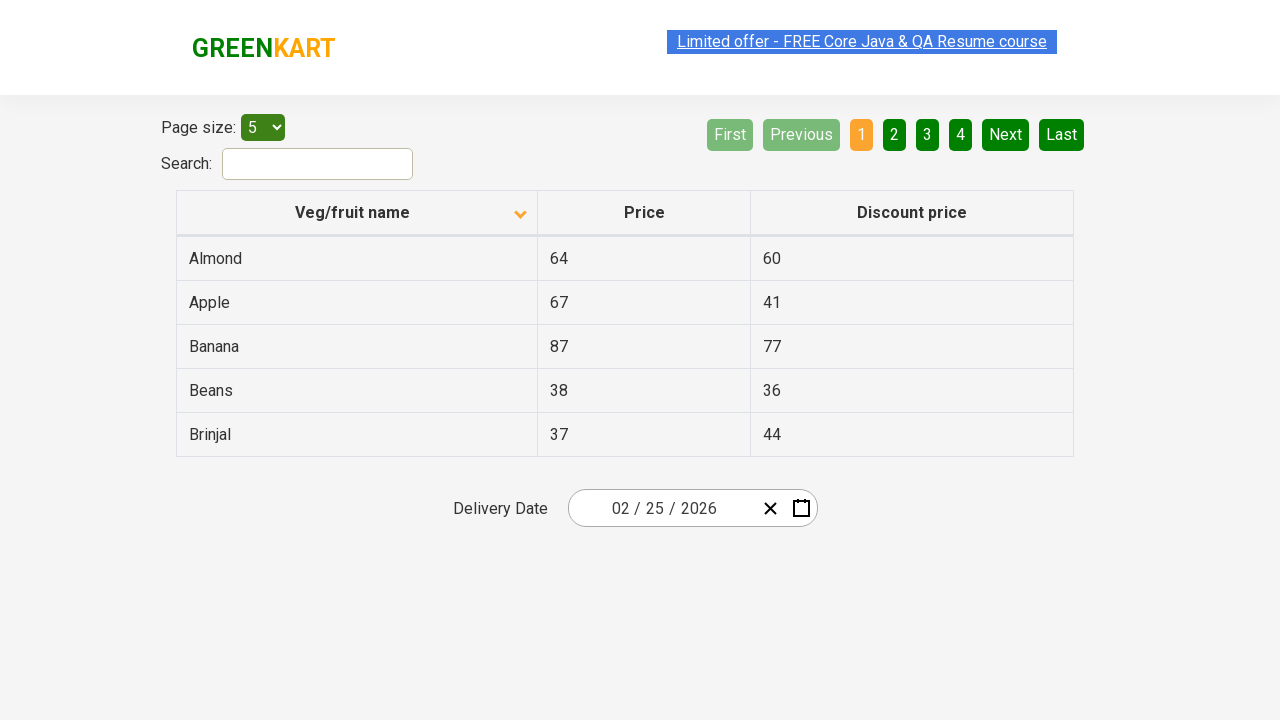

Created sorted version of the extracted data for comparison
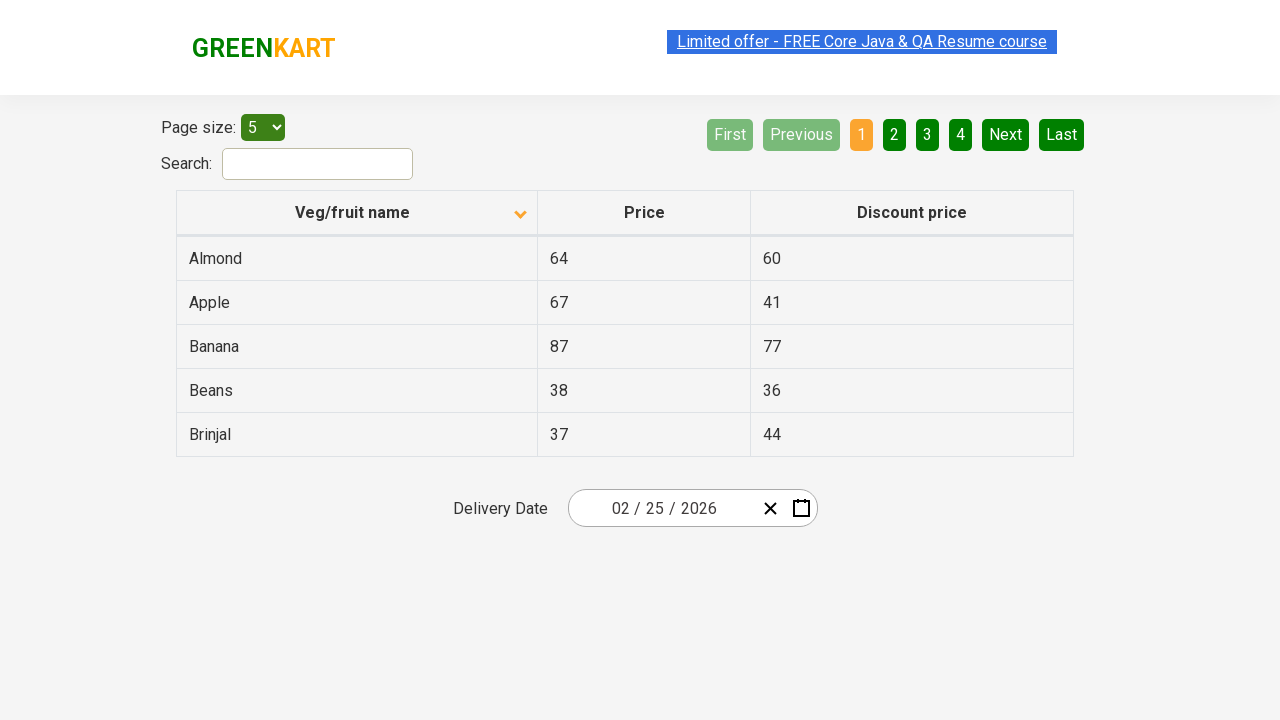

Verified that table data is properly sorted in ascending order
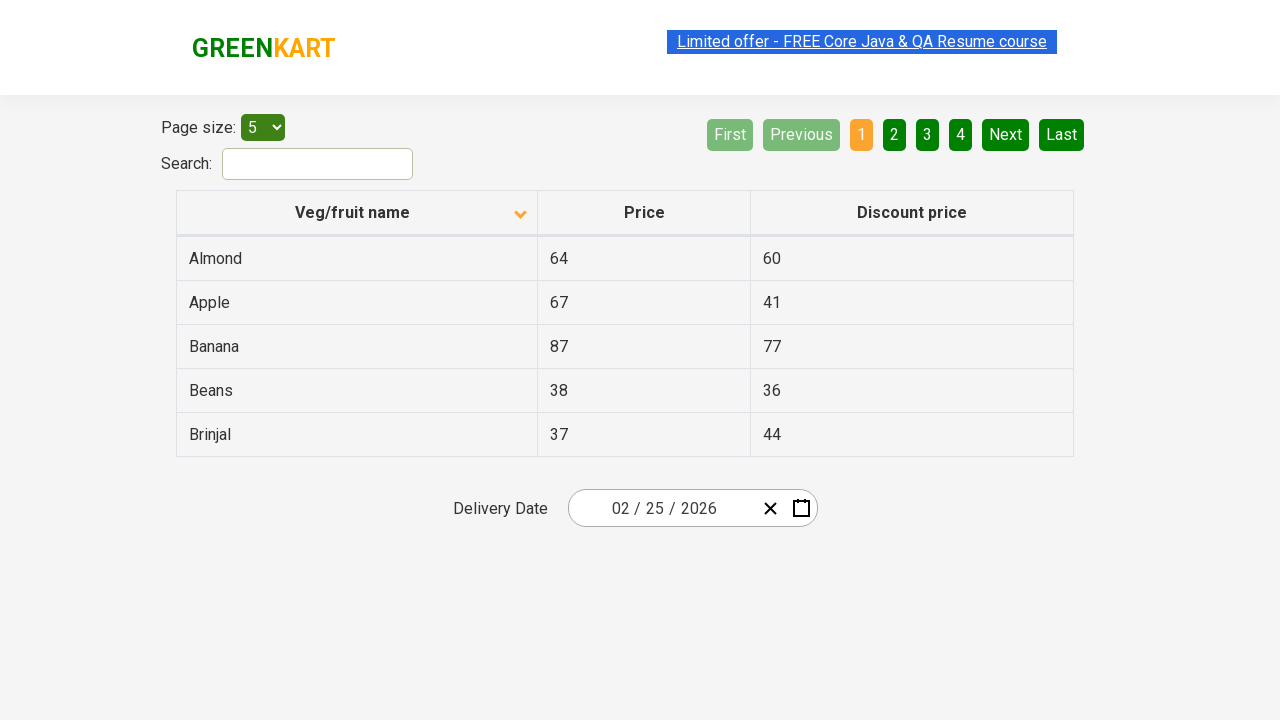

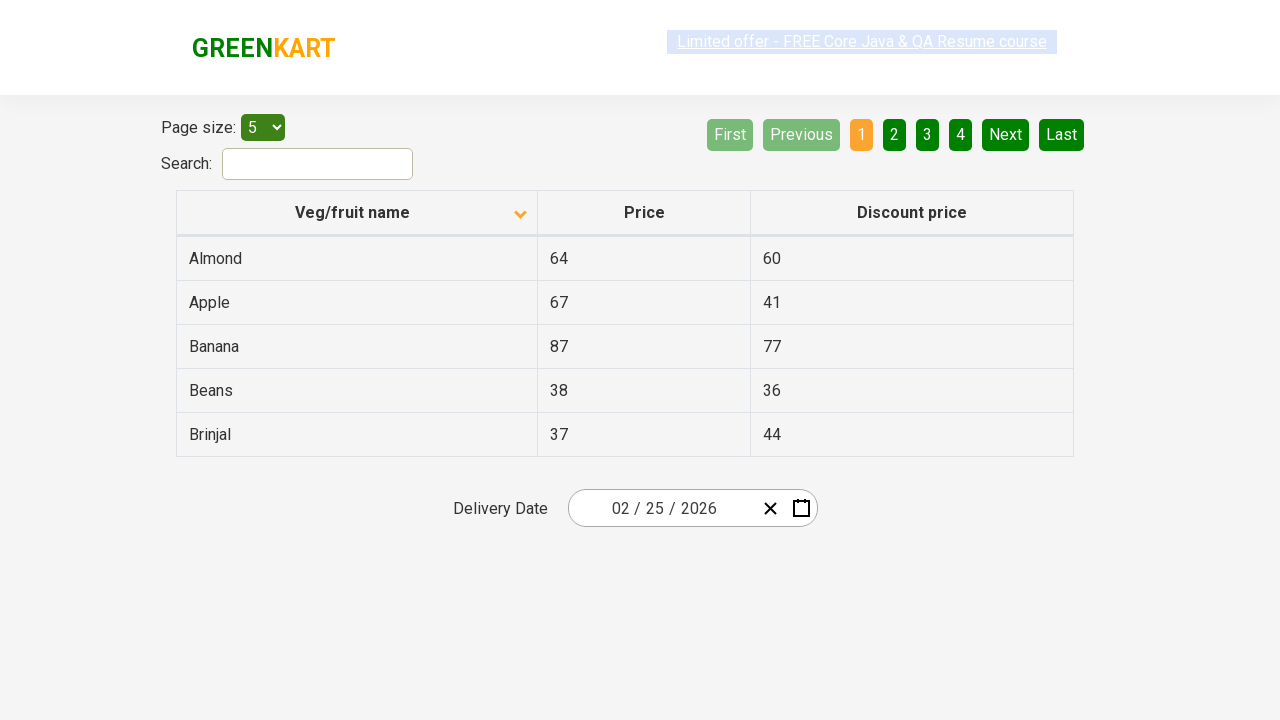